Tests the EMI calculator by dragging loan amount, interest rate, and loan term sliders to specific positions, then verifies the calculated EMI amount

Starting URL: https://emicalculator.net/

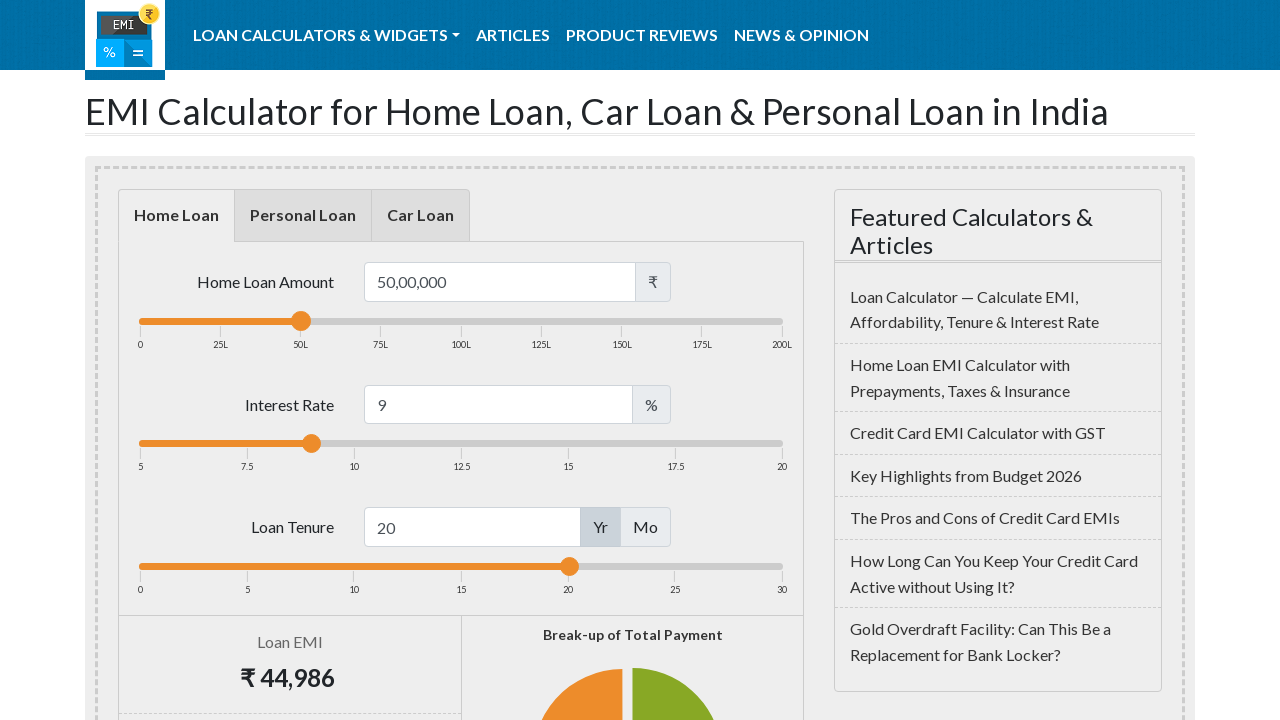

Located loan amount slider element
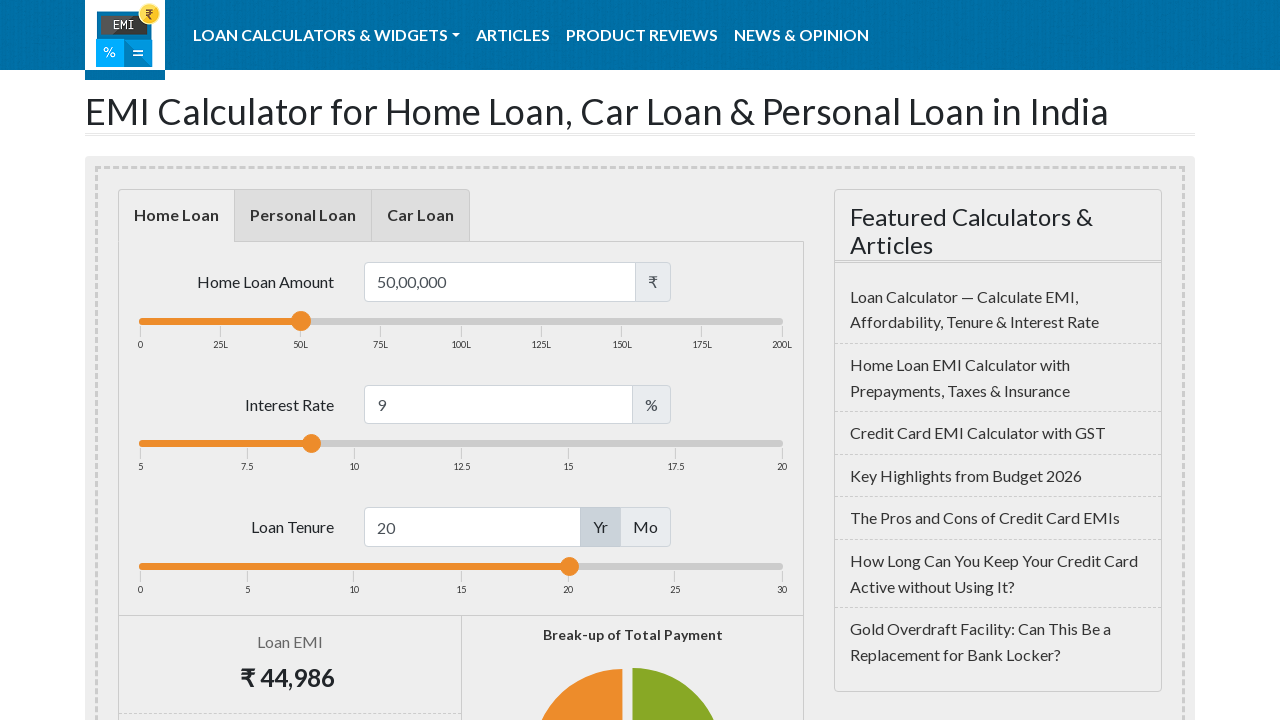

Retrieved loan amount slider bounding box
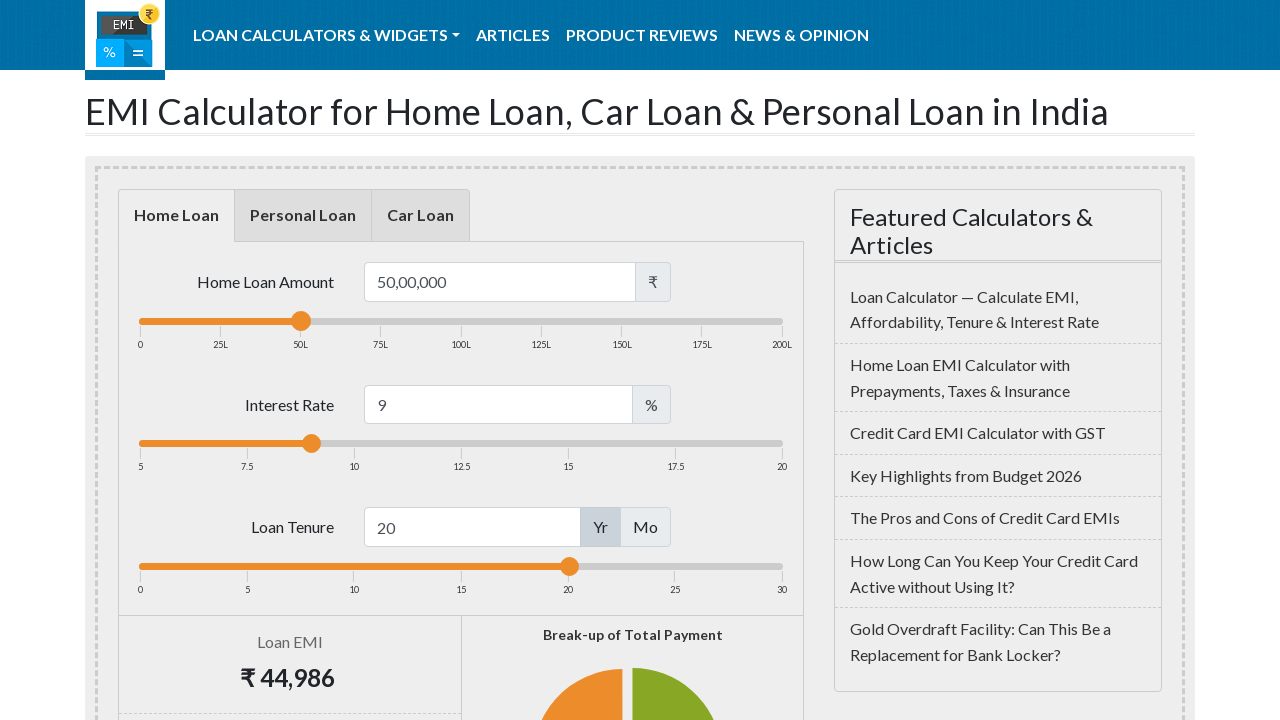

Moved mouse to loan amount slider center at (301, 321)
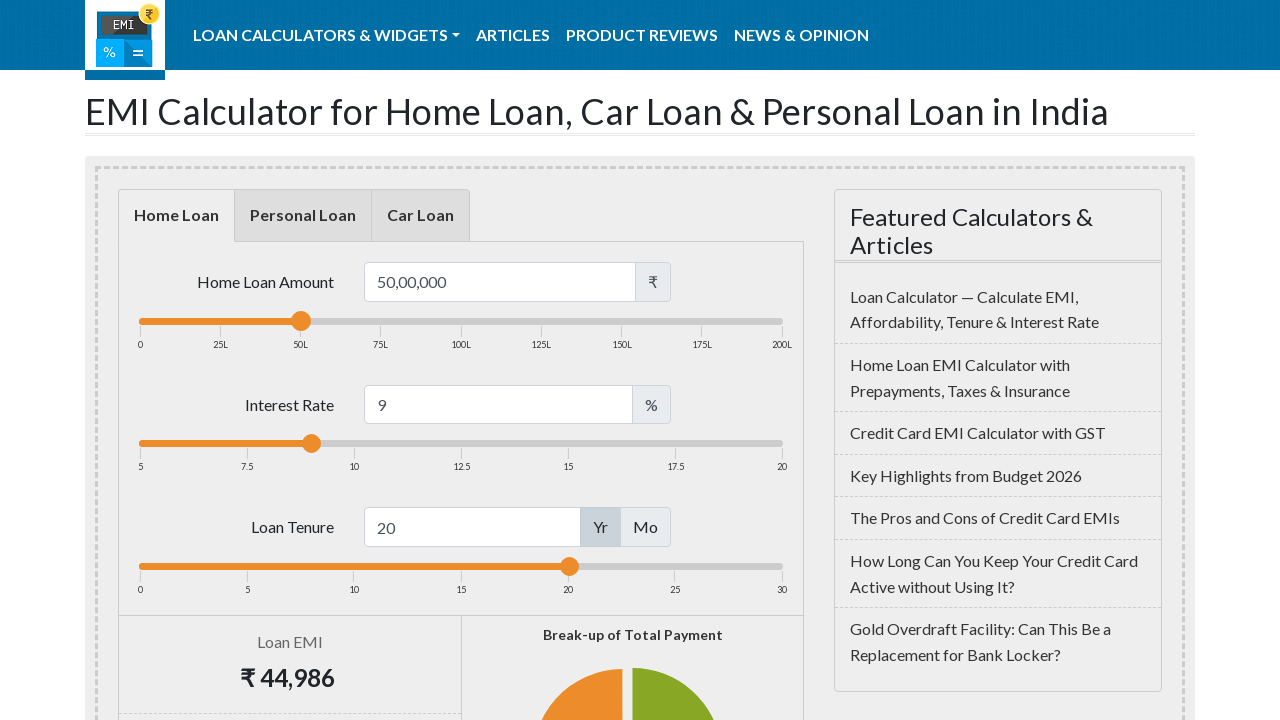

Pressed mouse button down on loan amount slider at (301, 321)
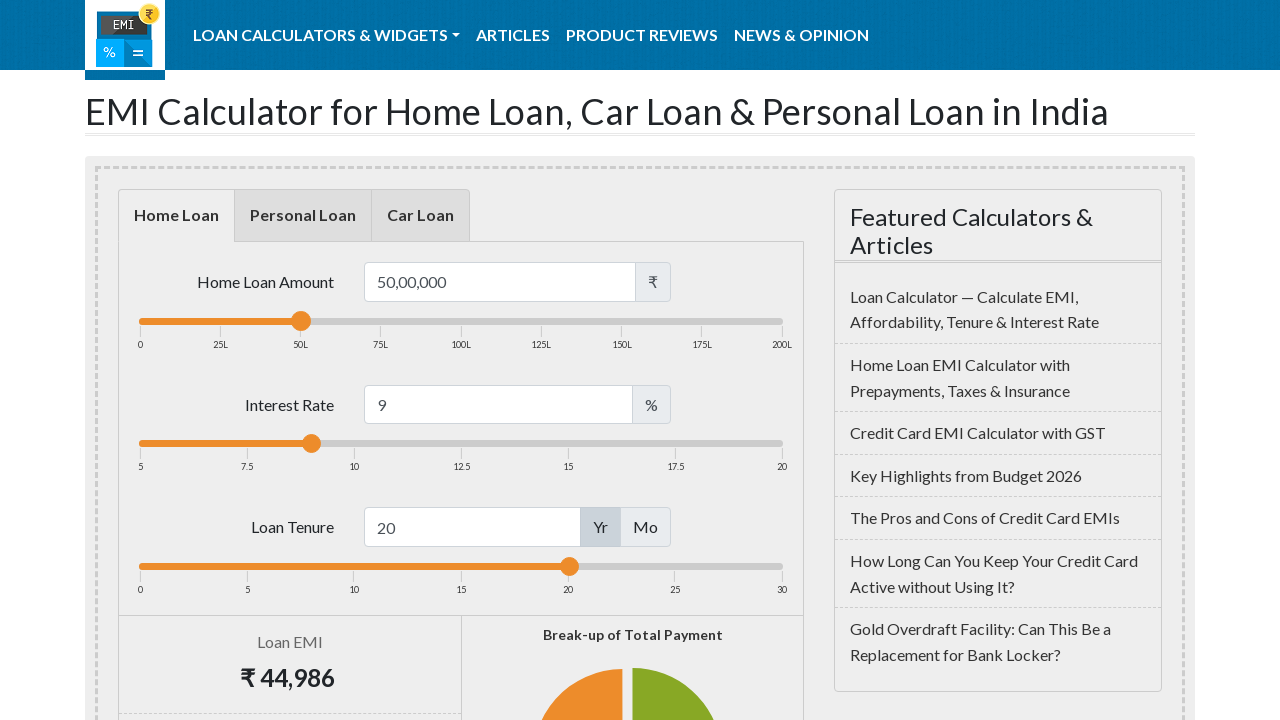

Dragged loan amount slider to the right by 88 pixels at (389, 321)
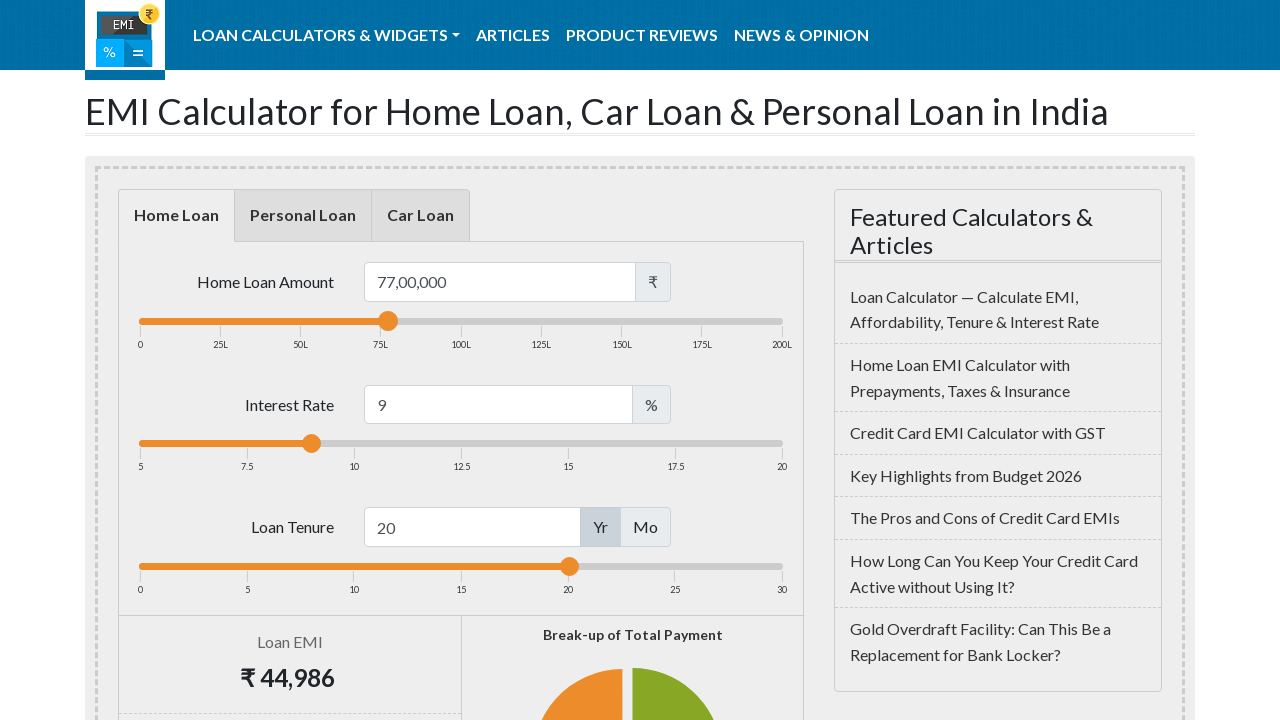

Released mouse button on loan amount slider at (389, 321)
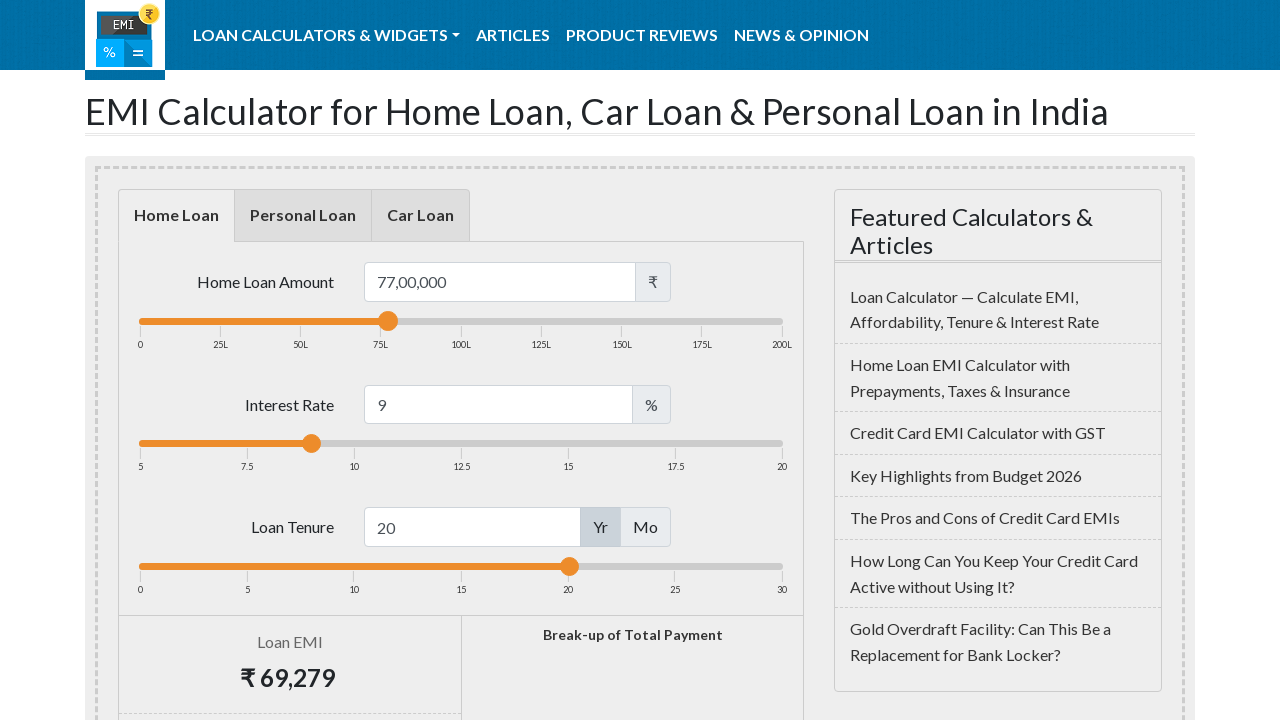

Located interest rate slider element
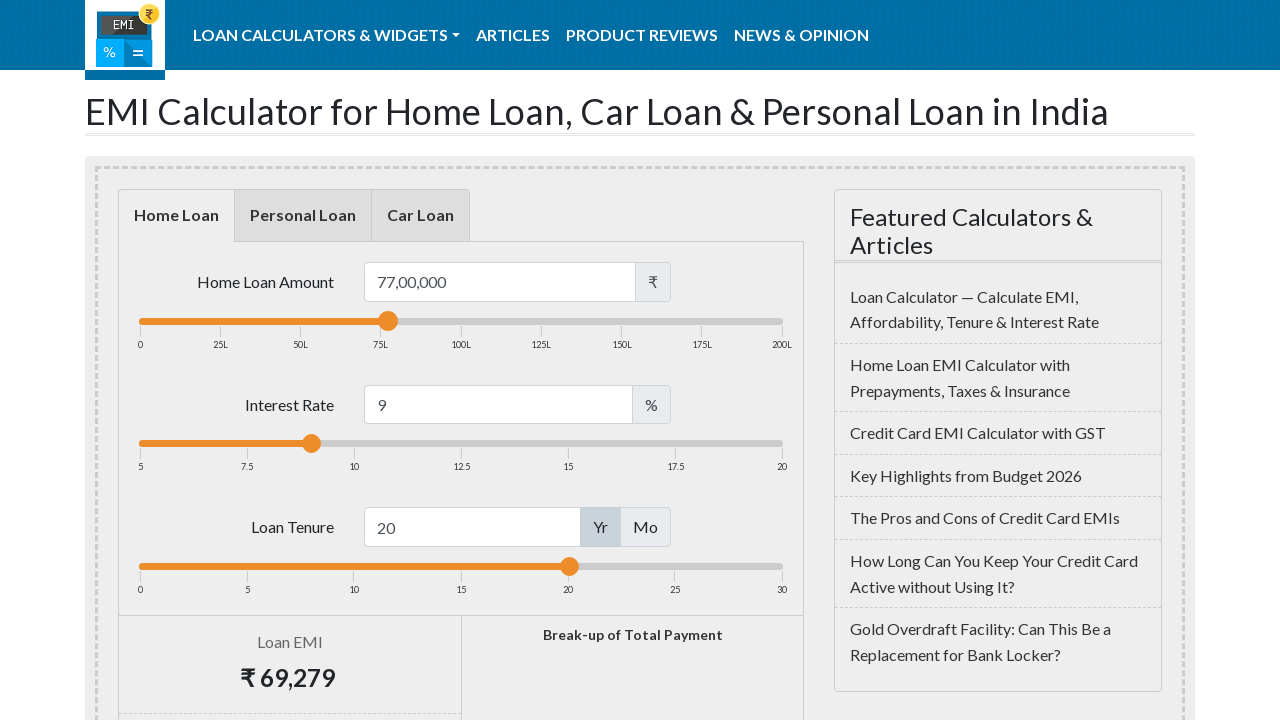

Retrieved interest rate slider bounding box
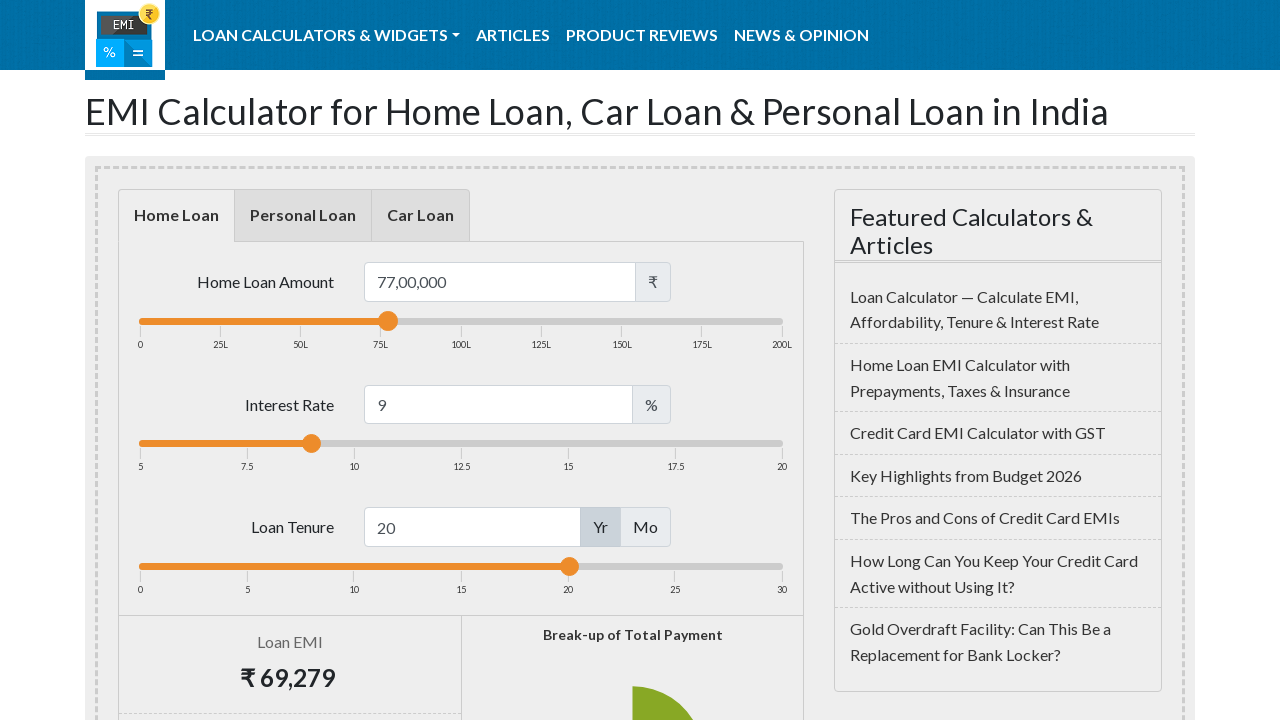

Moved mouse to interest rate slider center at (312, 444)
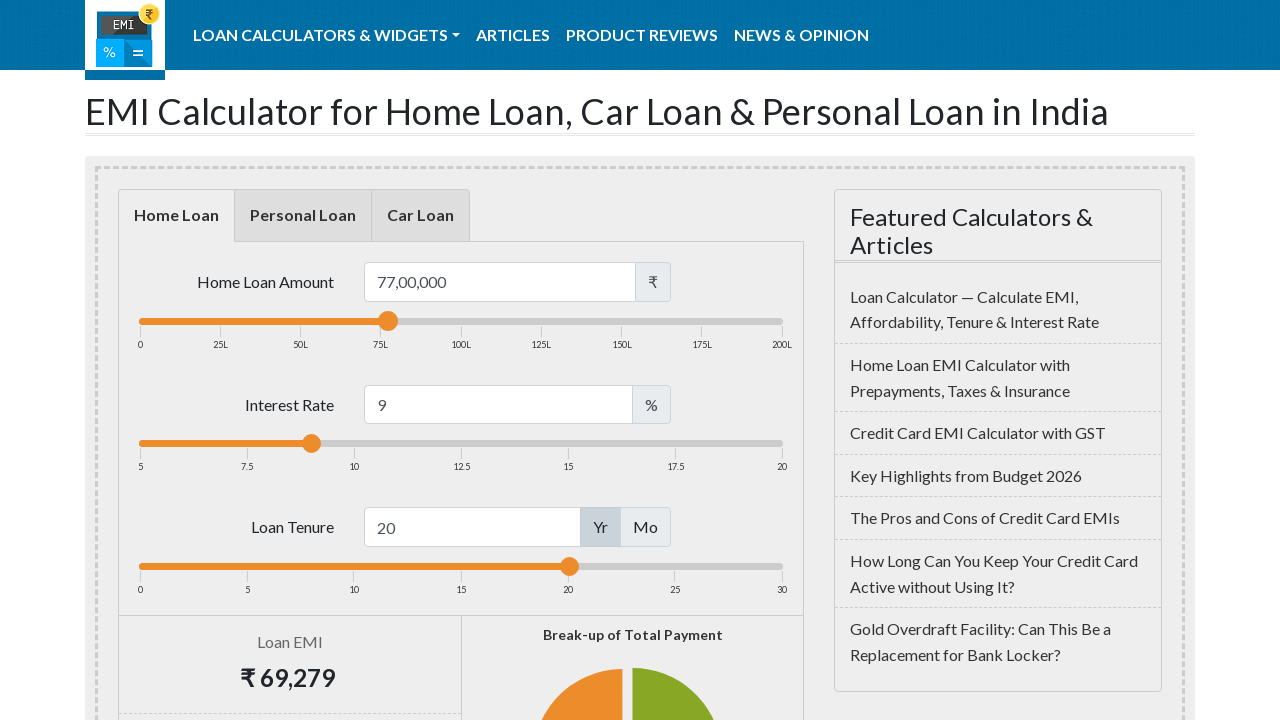

Pressed mouse button down on interest rate slider at (312, 444)
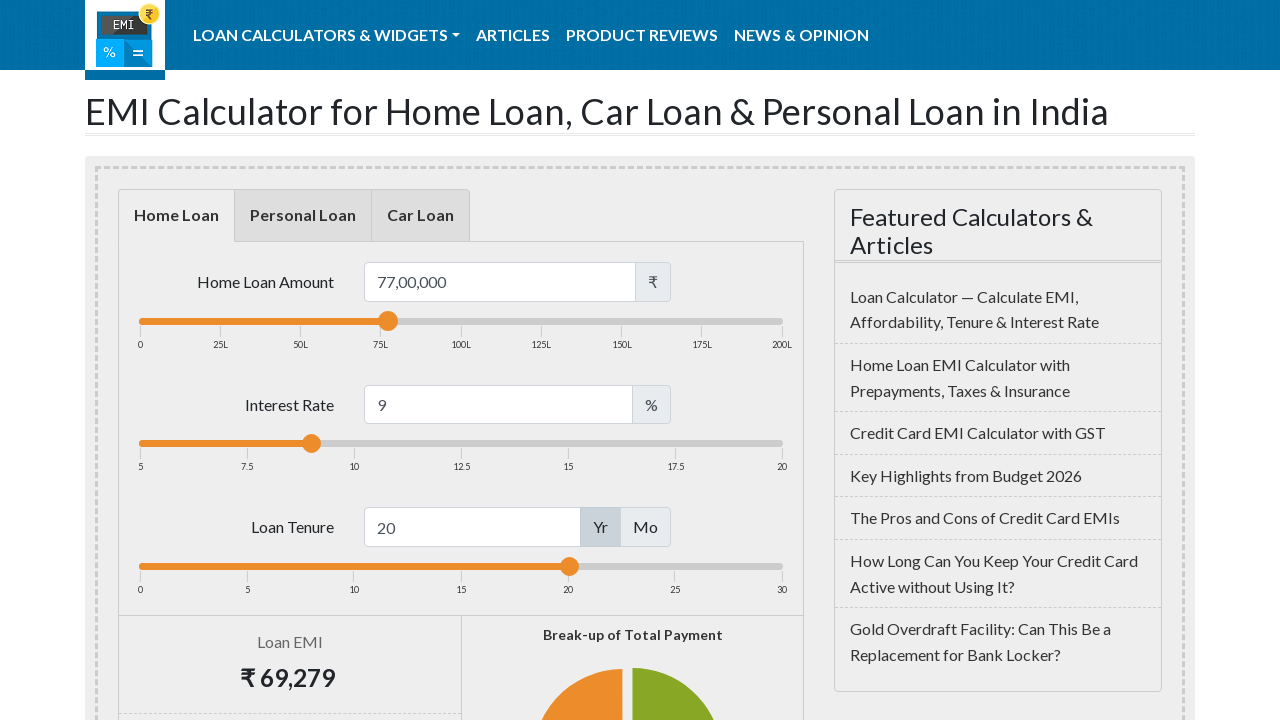

Dragged interest rate slider to the right by 148 pixels at (460, 444)
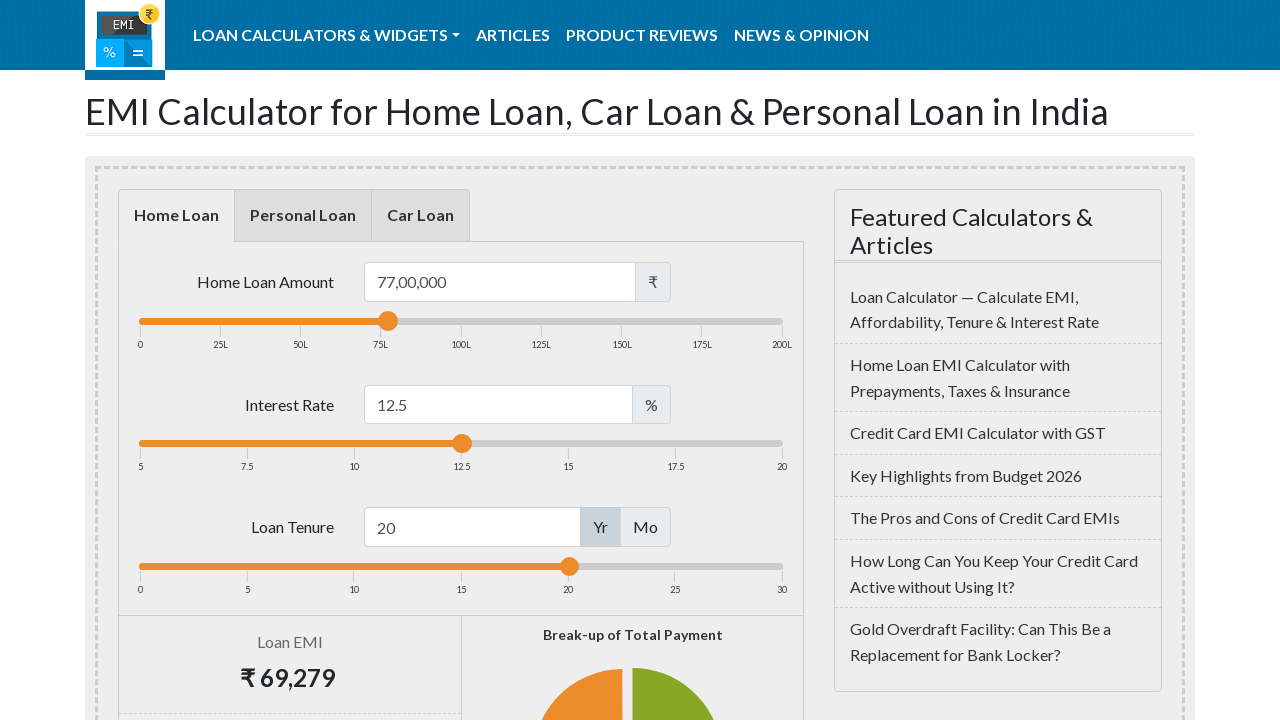

Released mouse button on interest rate slider at (460, 444)
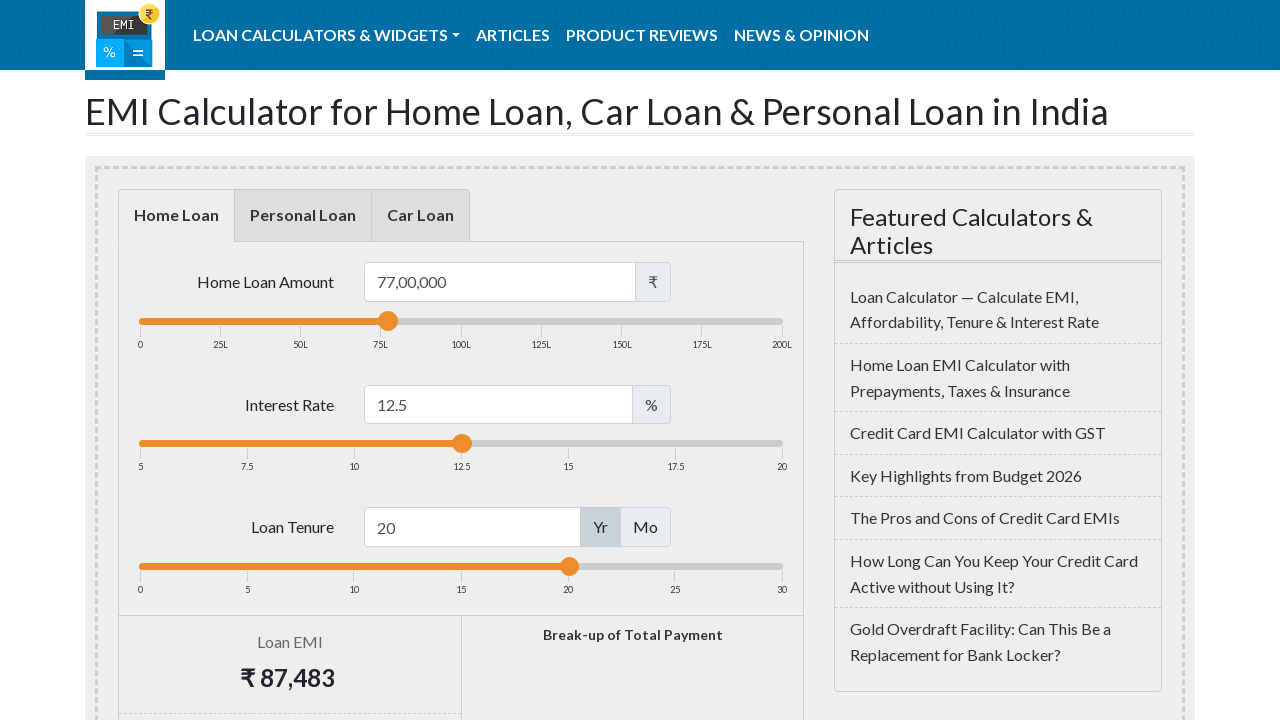

Located loan term slider element
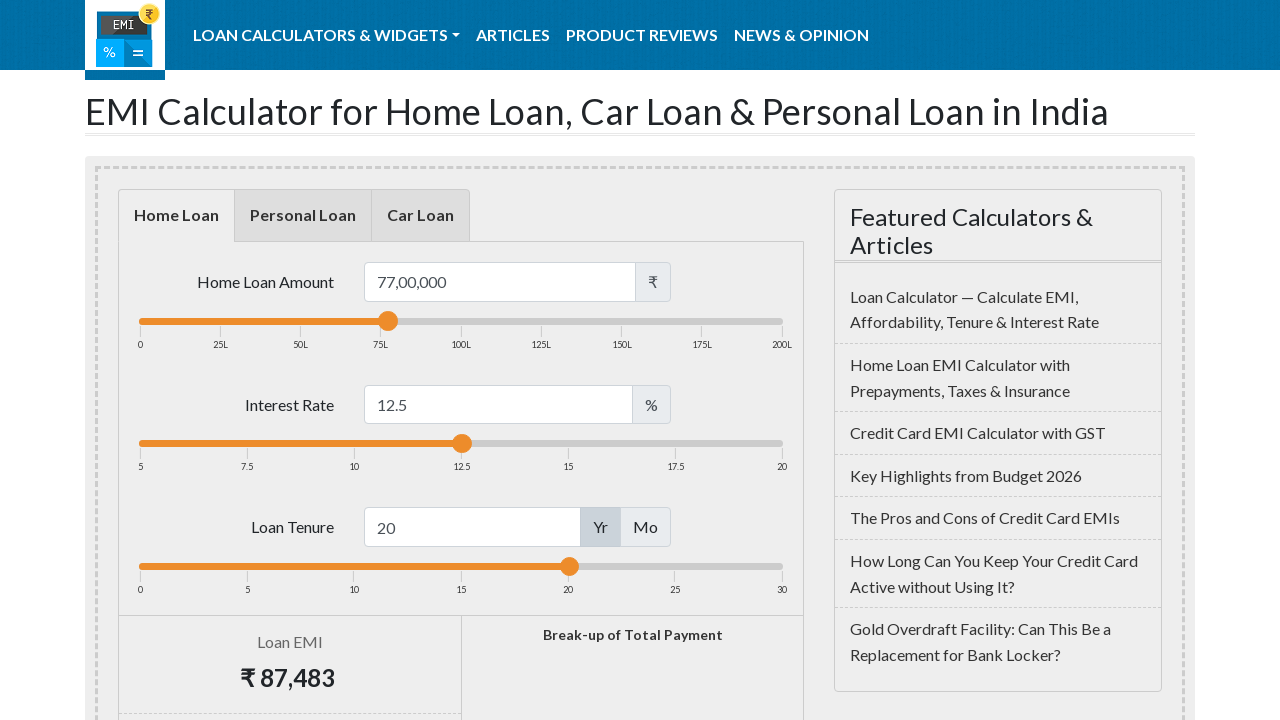

Retrieved loan term slider bounding box
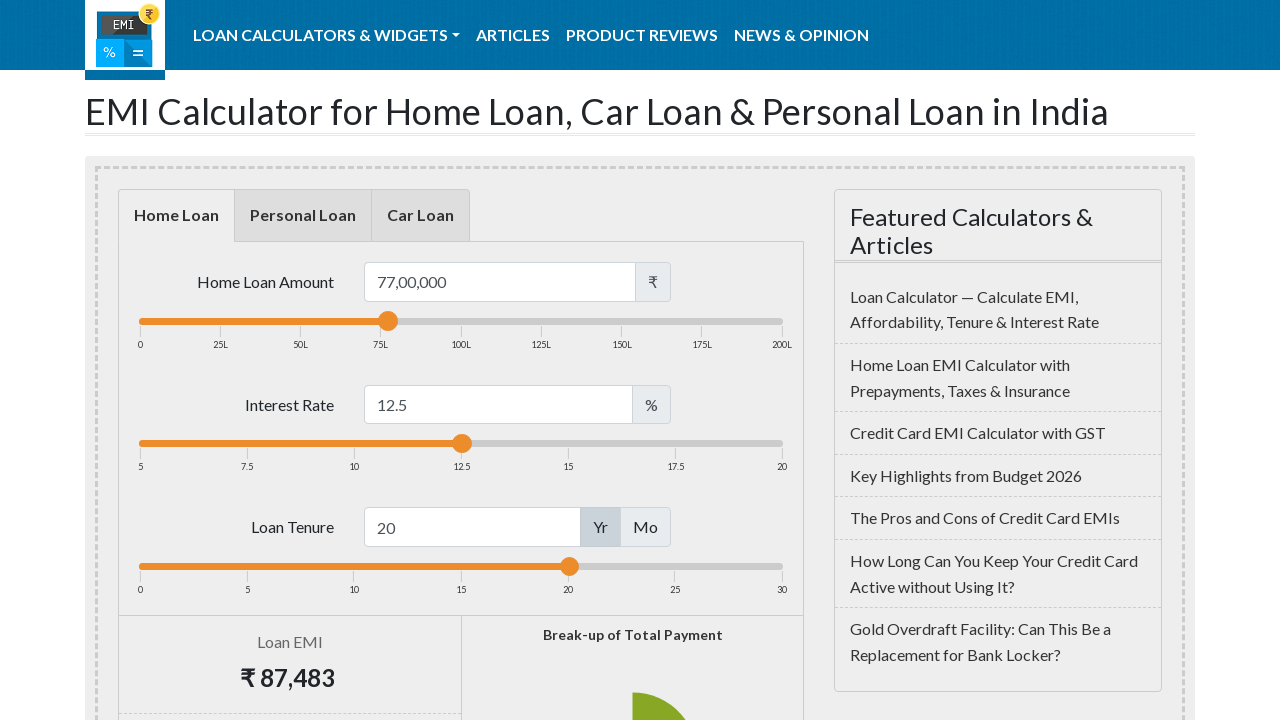

Moved mouse to loan term slider center at (569, 566)
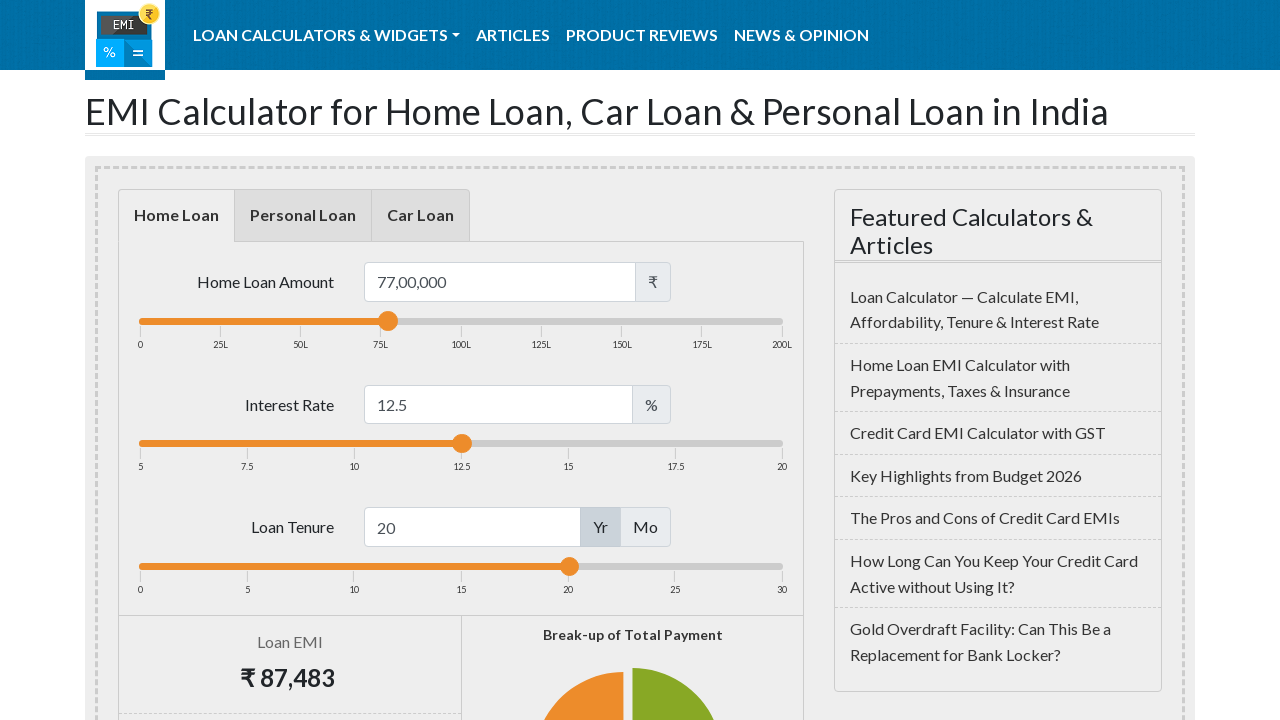

Pressed mouse button down on loan term slider at (569, 566)
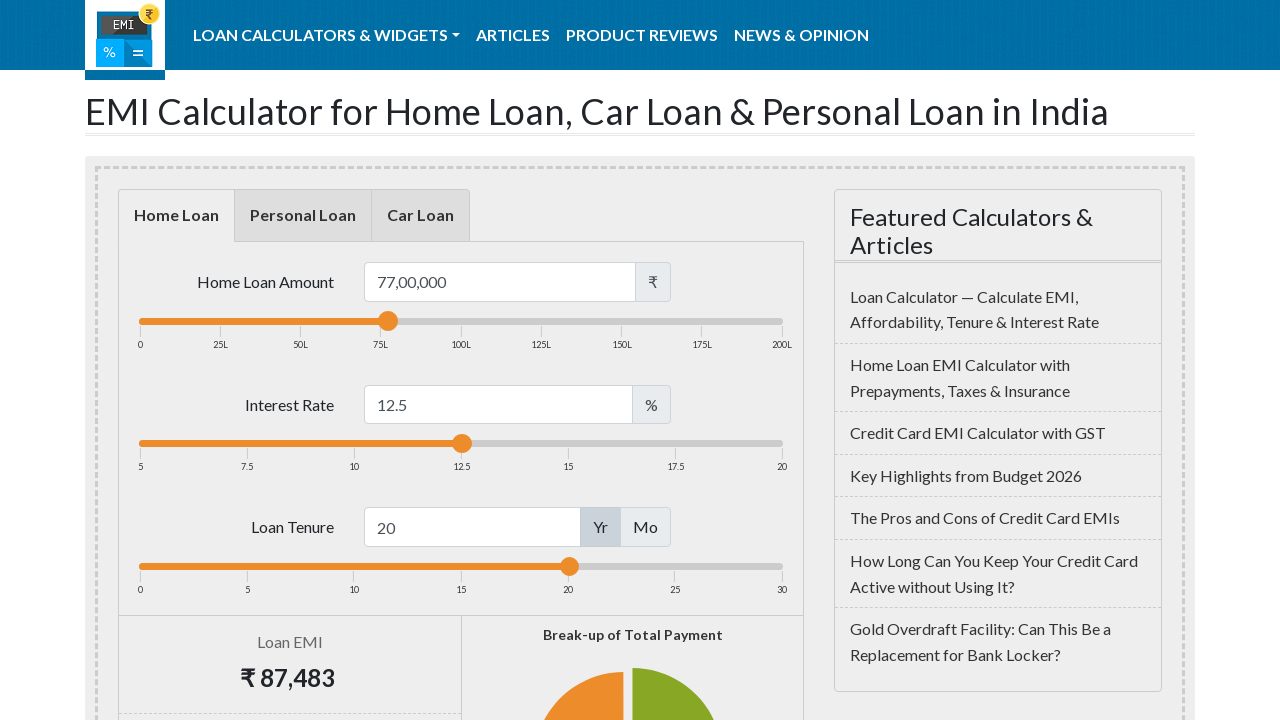

Dragged loan term slider to the left by 111 pixels at (458, 566)
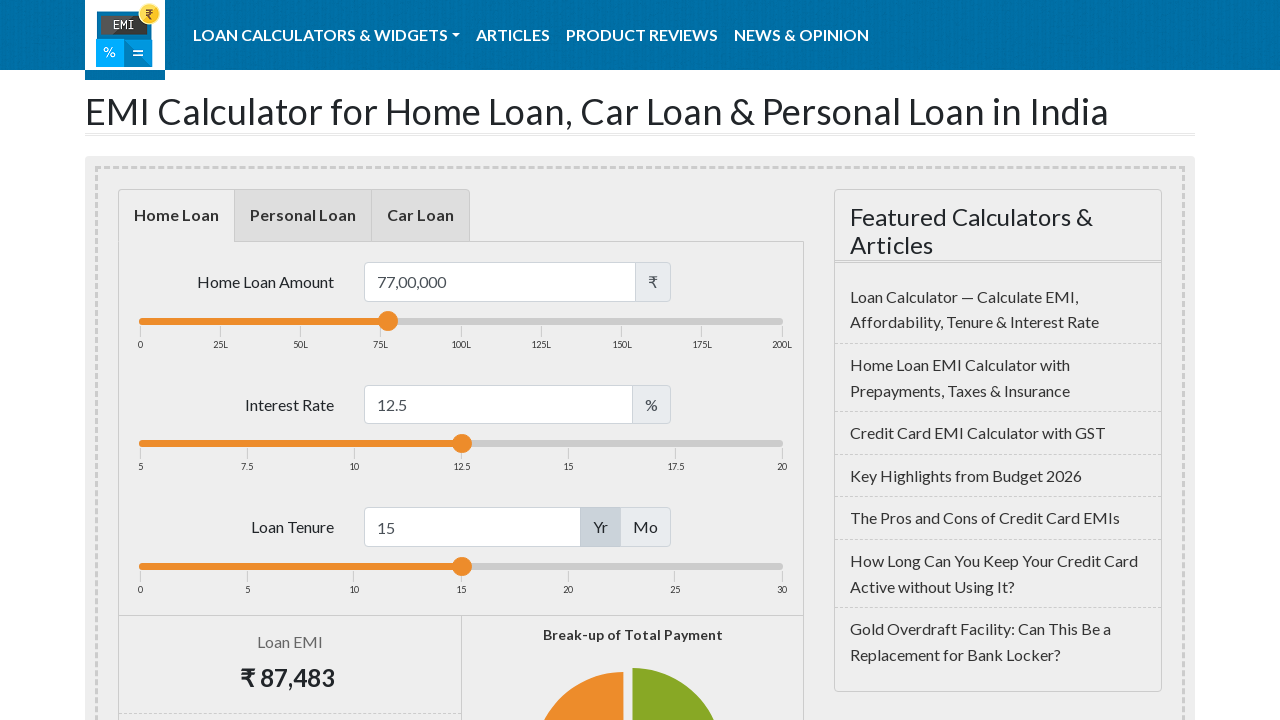

Released mouse button on loan term slider at (458, 566)
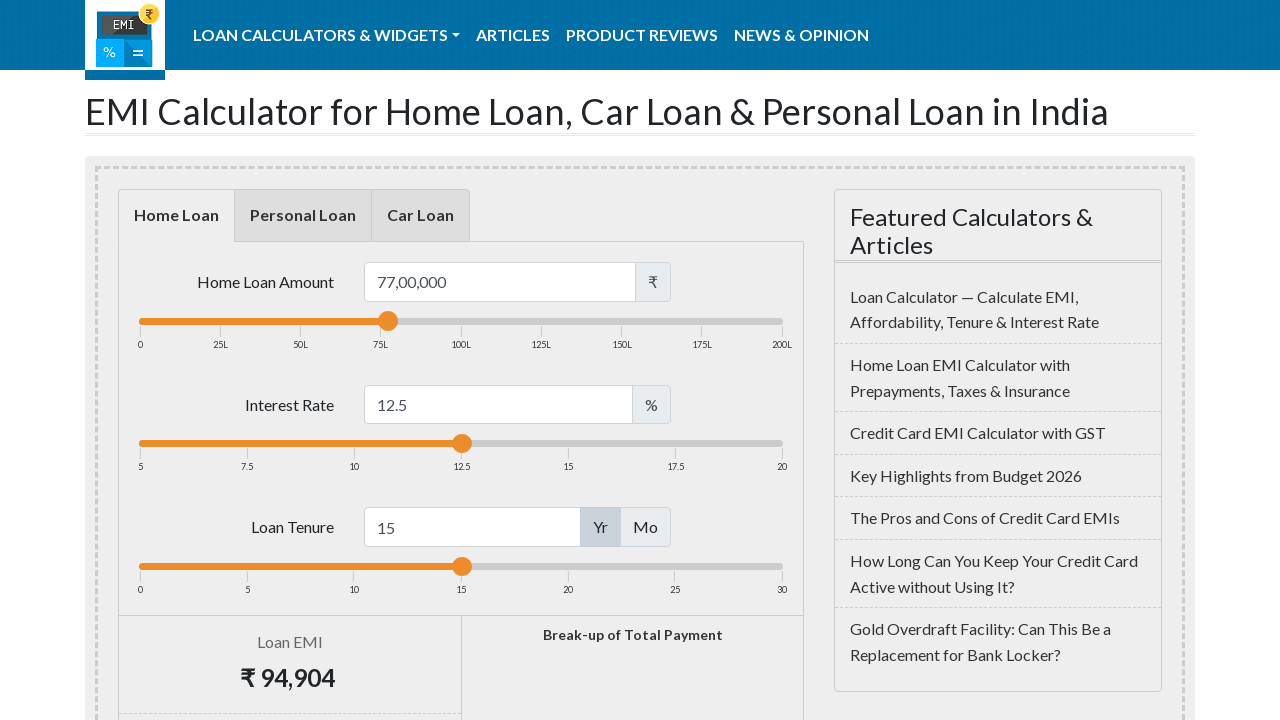

Waited for EMI amount to be displayed
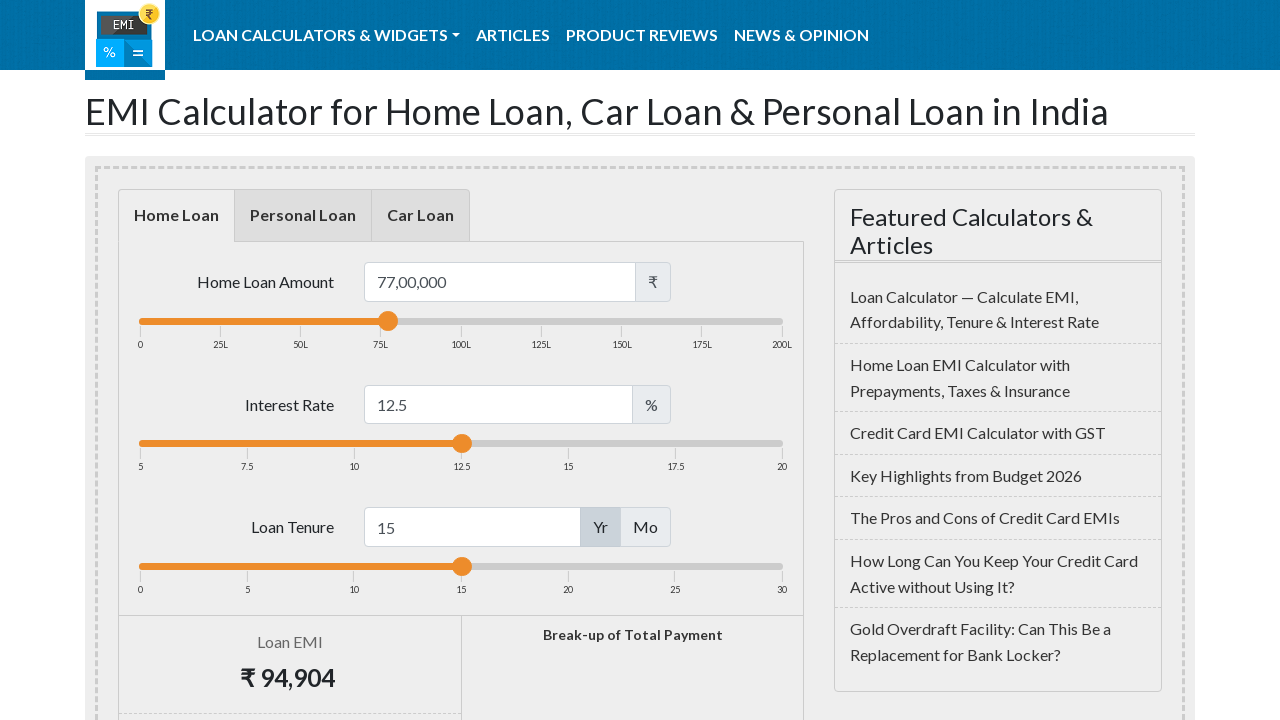

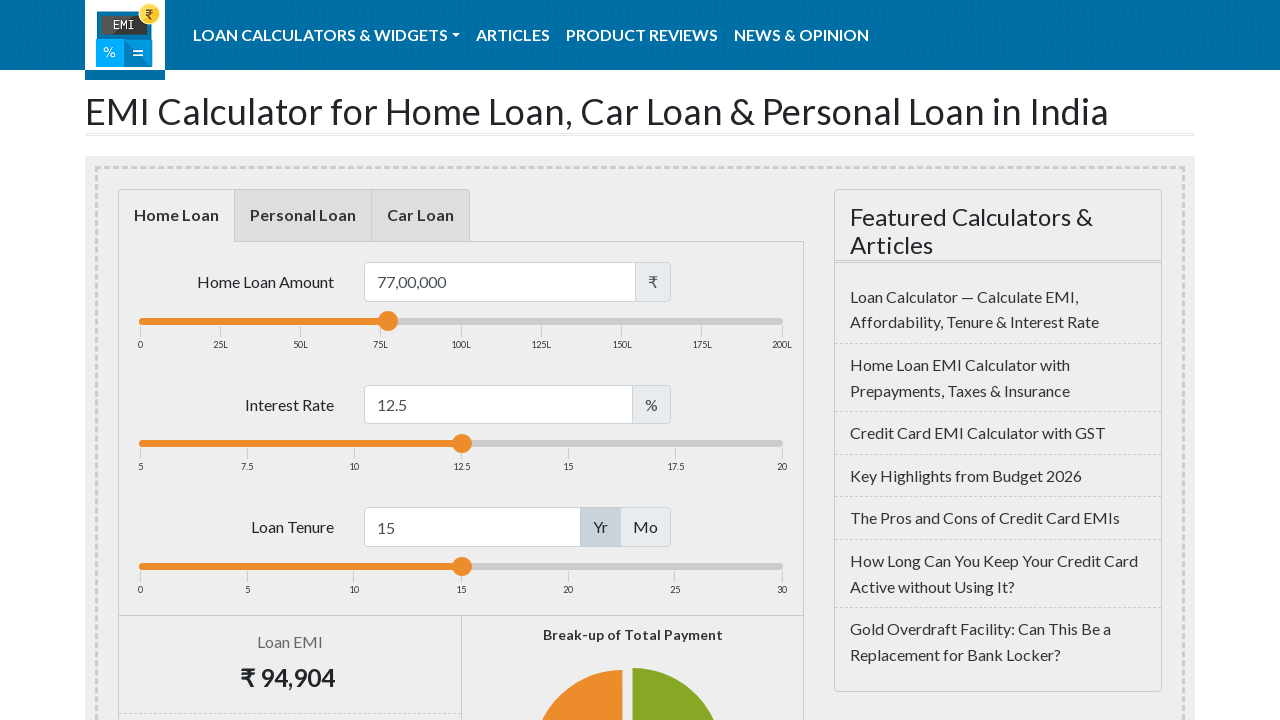